Tests the practice page by scrolling to a table, extracting values from the 4th column, summing them up, and verifying the sum matches the displayed total amount.

Starting URL: https://rahulshettyacademy.com/AutomationPractice/

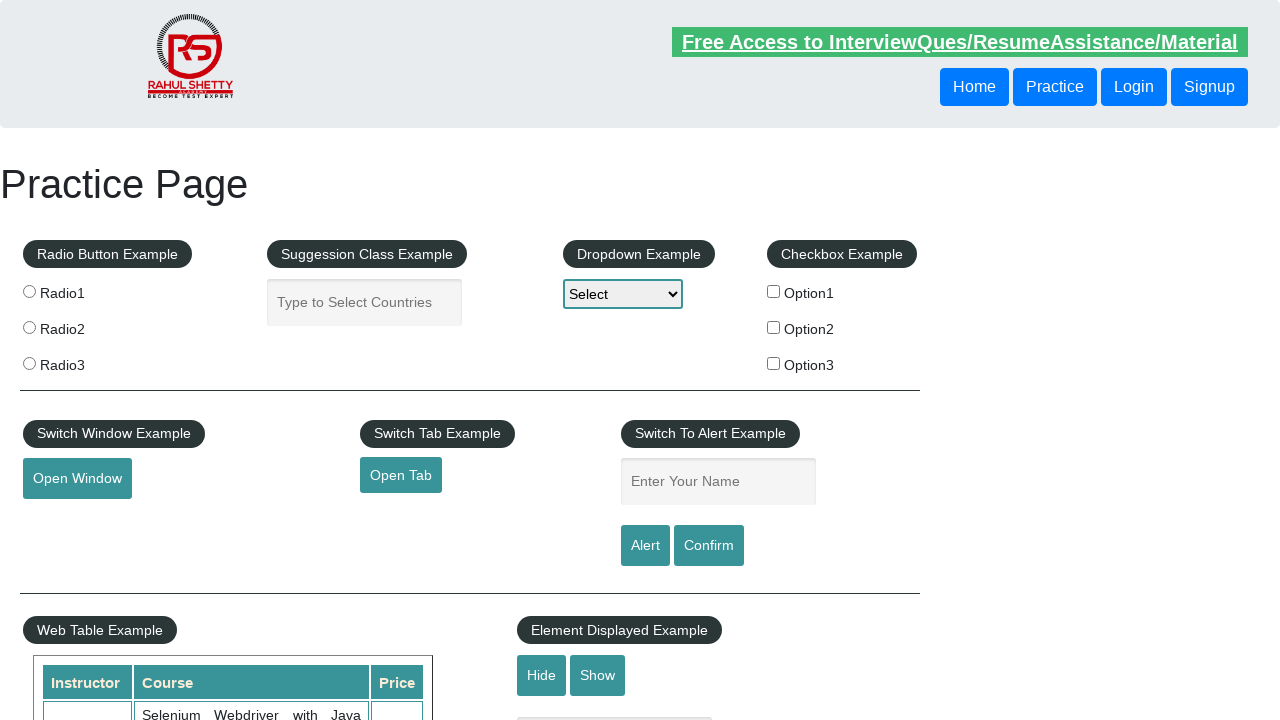

Scrolled table container to reveal all rows
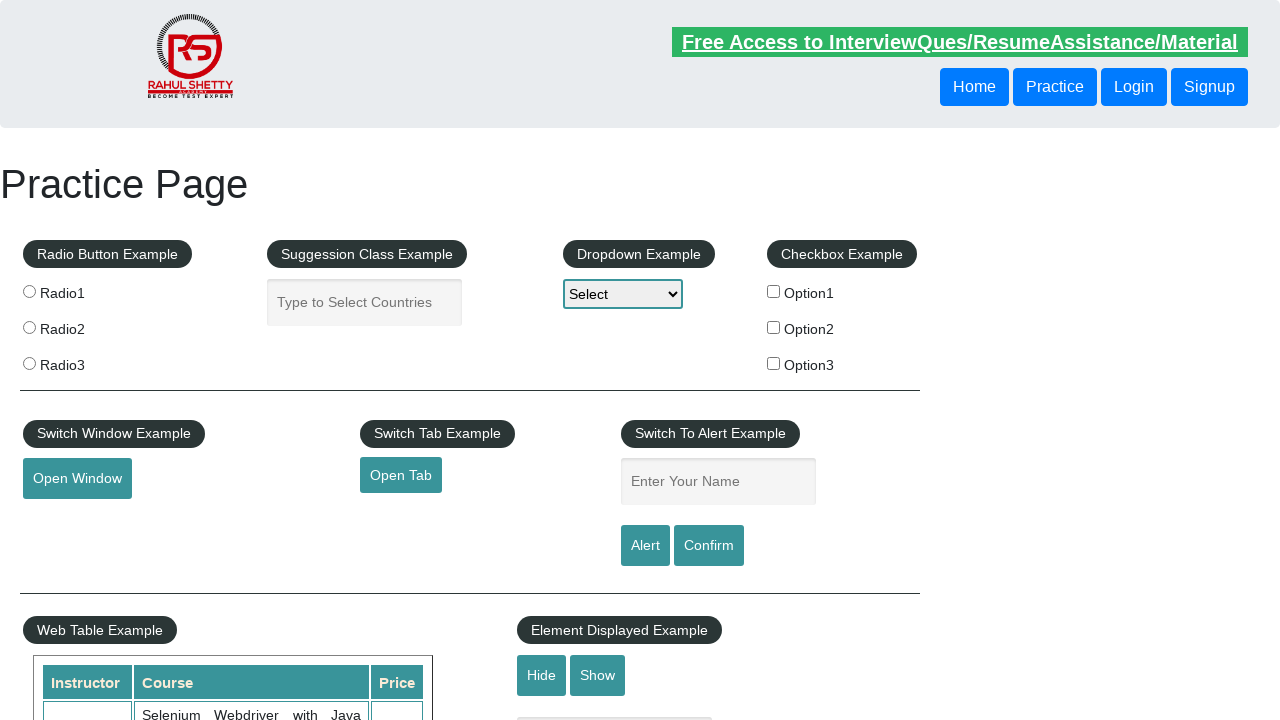

Table cells in 4th column are now visible
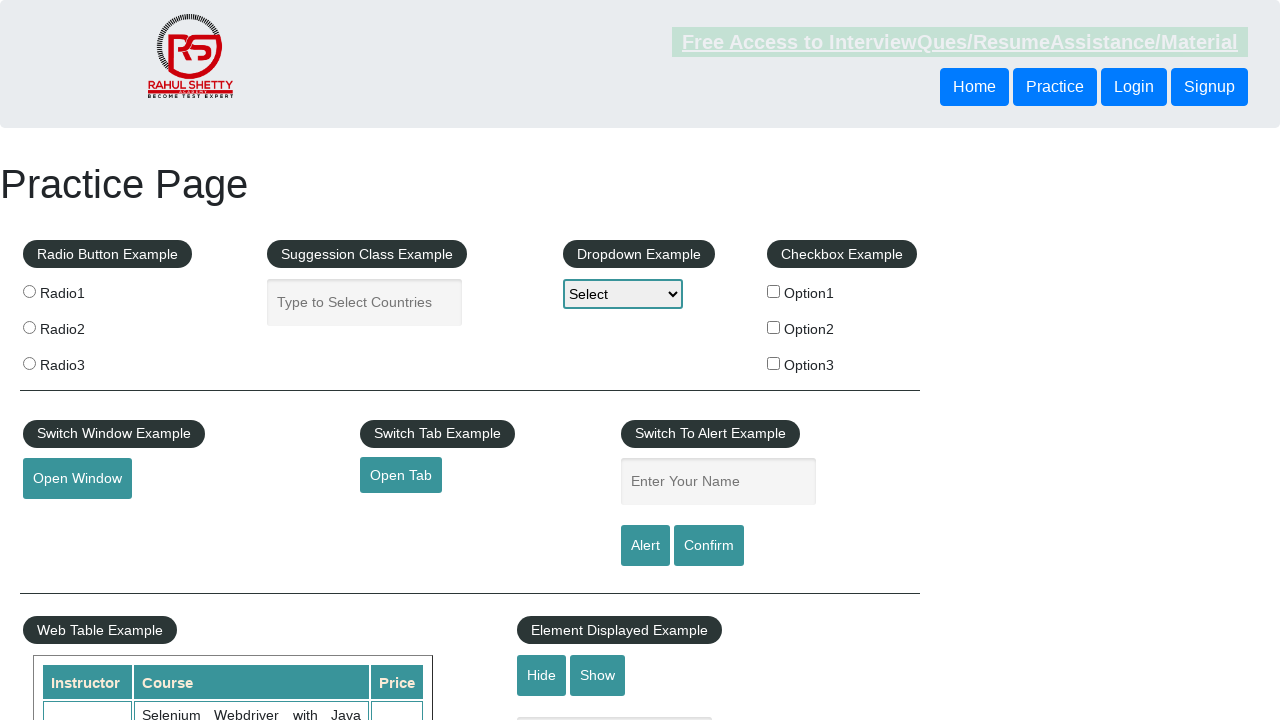

Retrieved 9 cells from the 4th column of the table
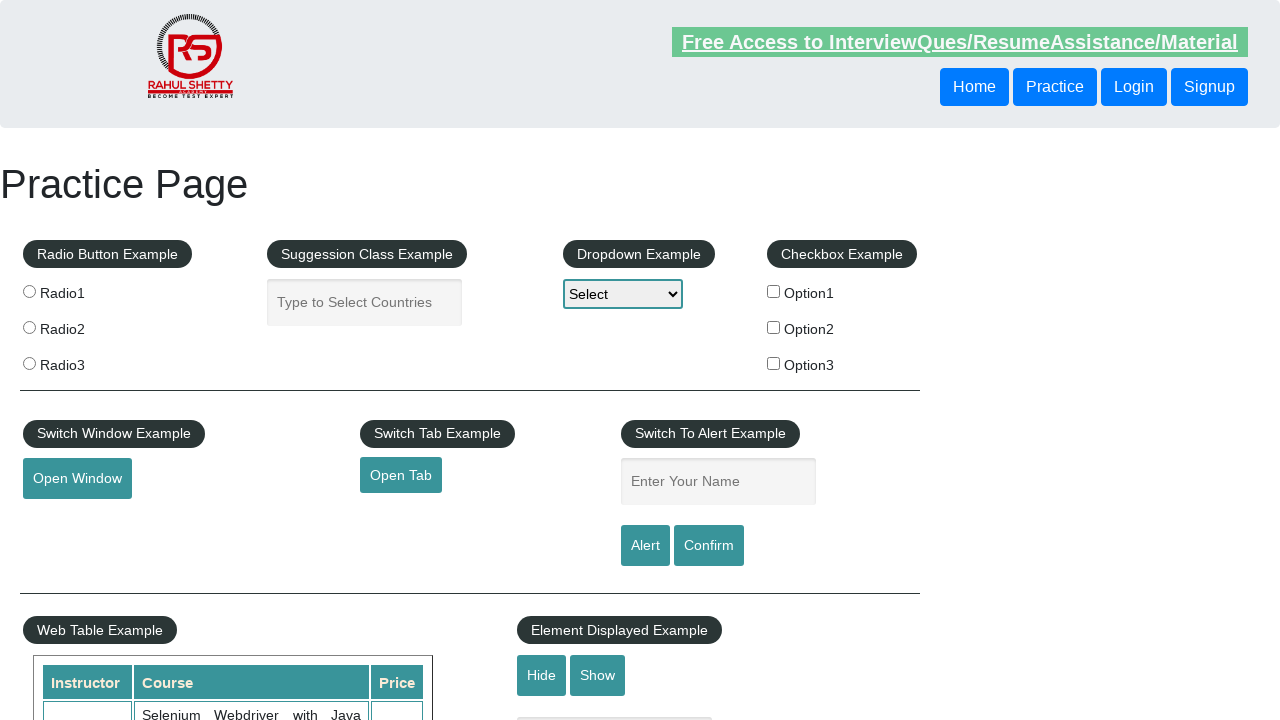

Calculated sum of all 4th column values: 296
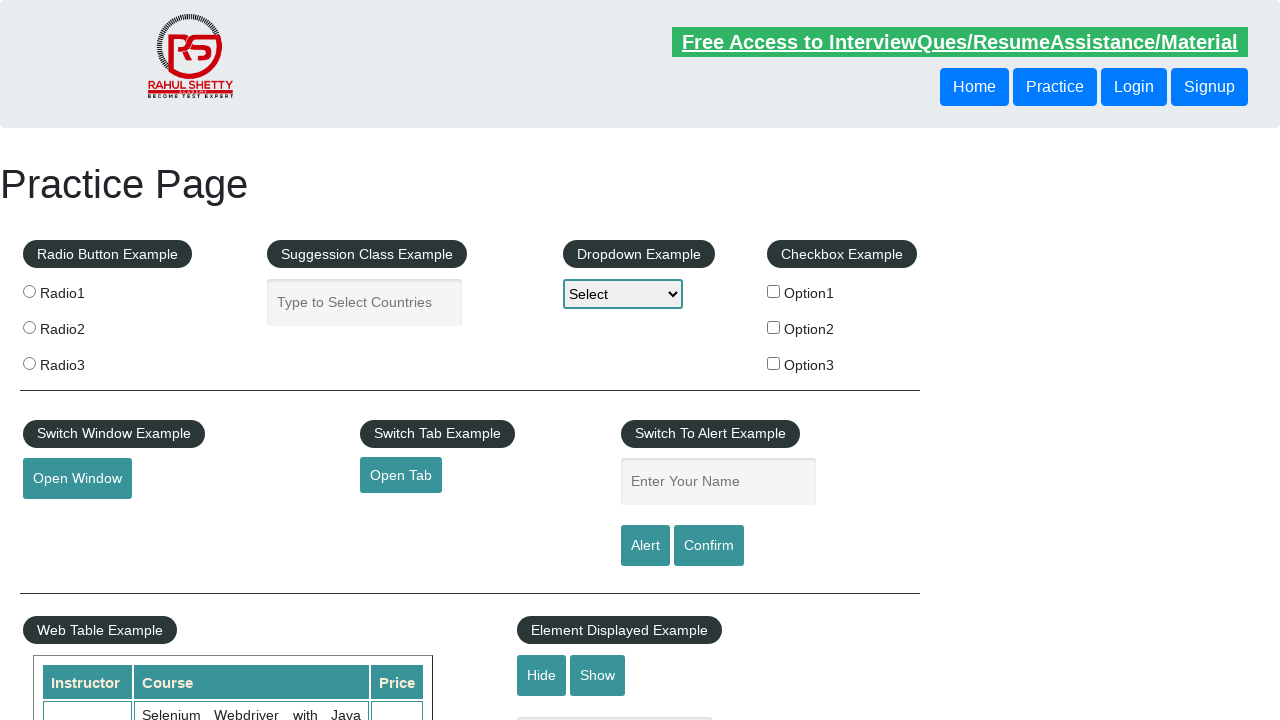

Retrieved displayed total amount: 296
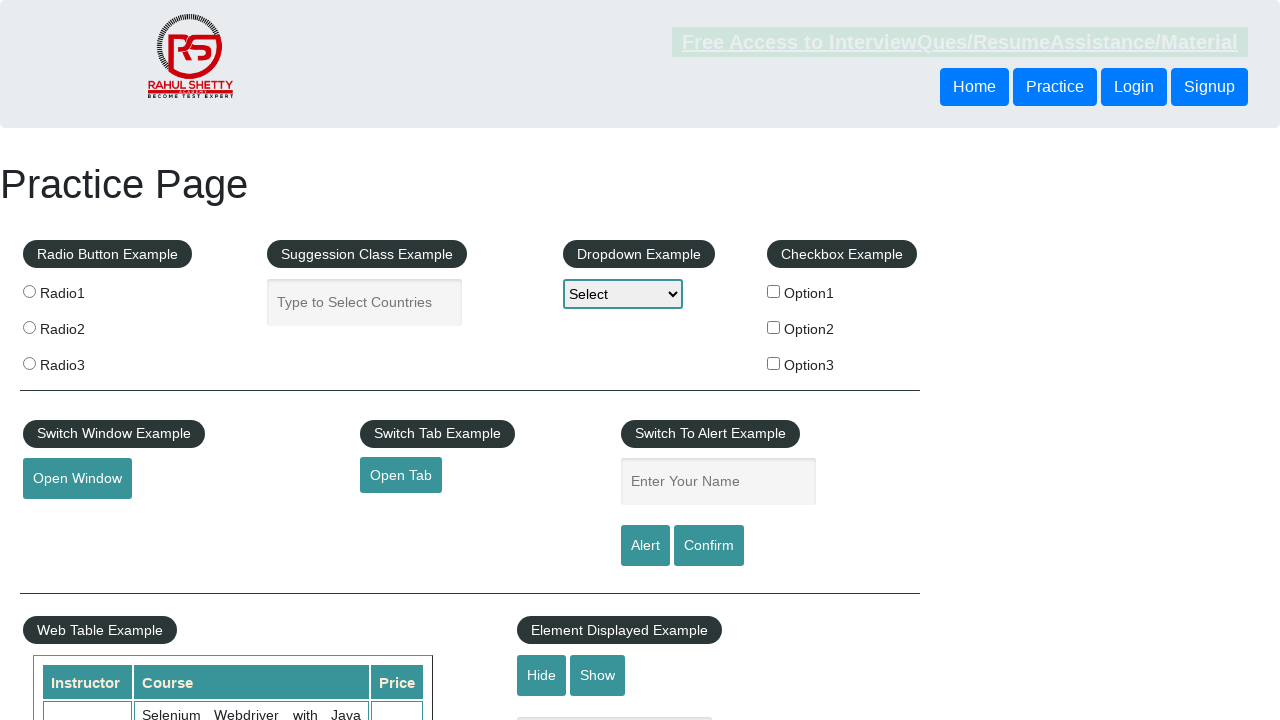

Verified that calculated sum (296) matches displayed total (296)
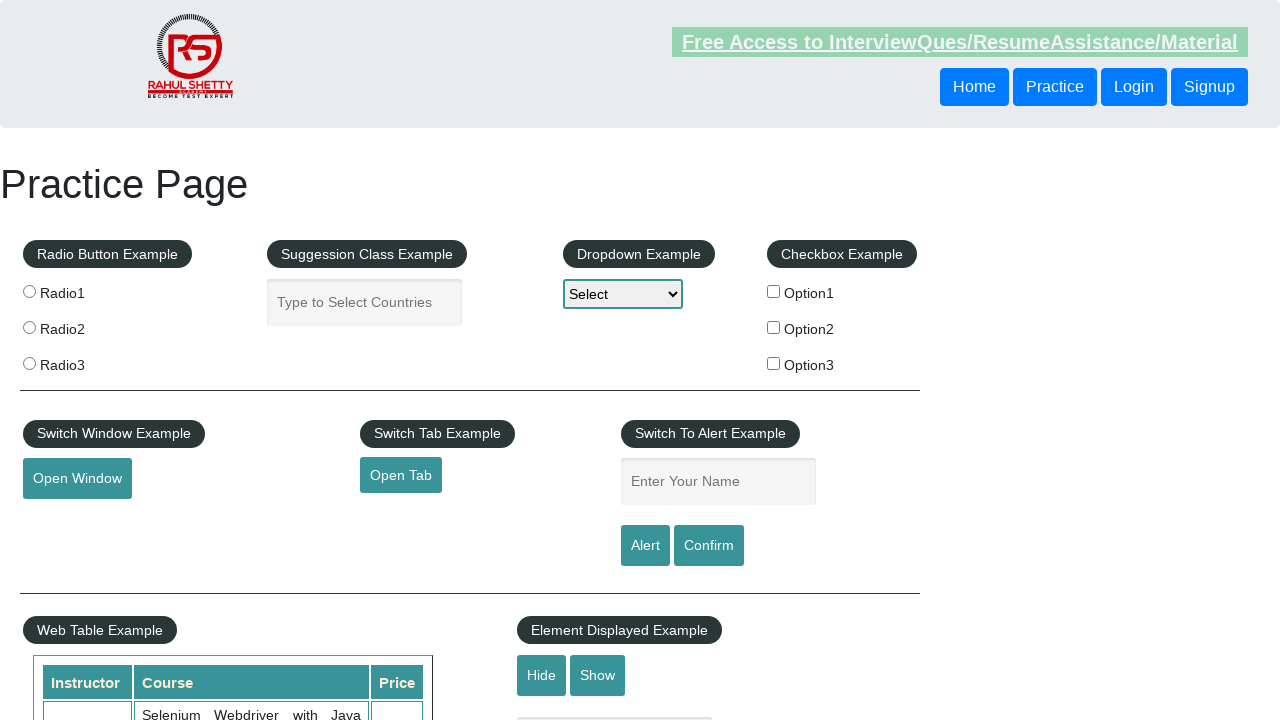

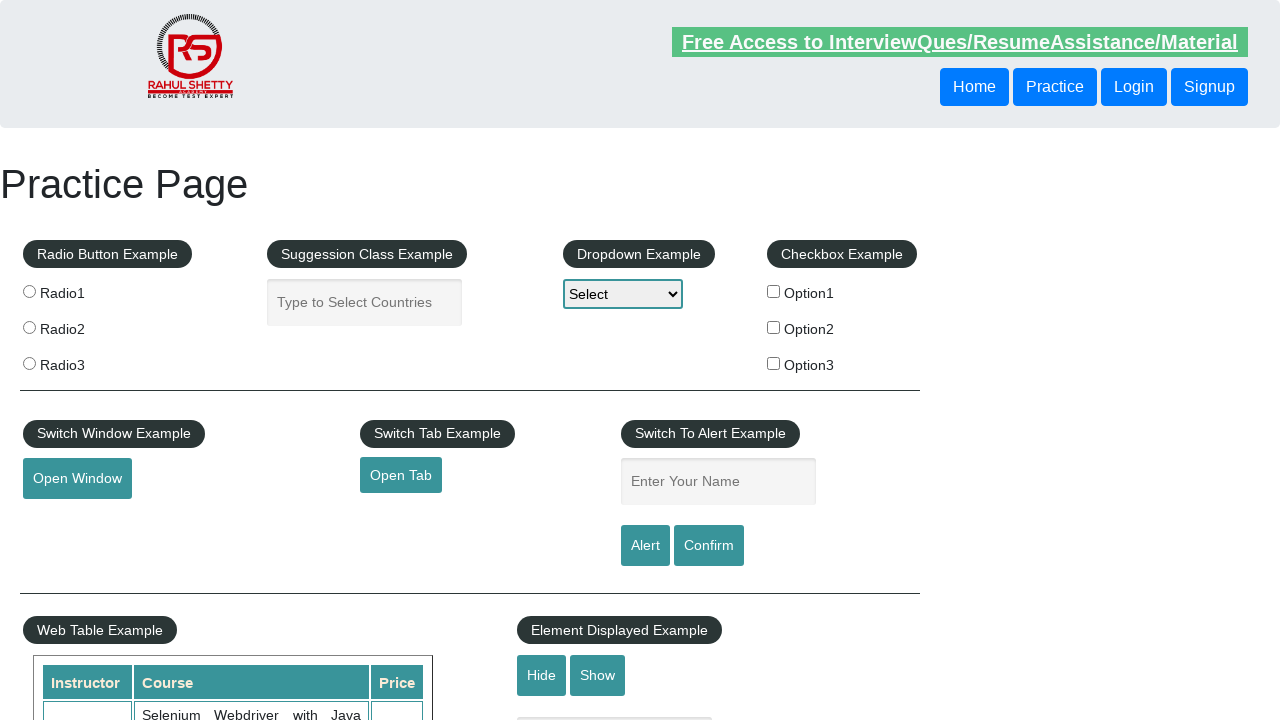